Tests deleting a todo item by hovering and clicking the destroy button

Starting URL: https://todomvc.com/examples/react/dist/

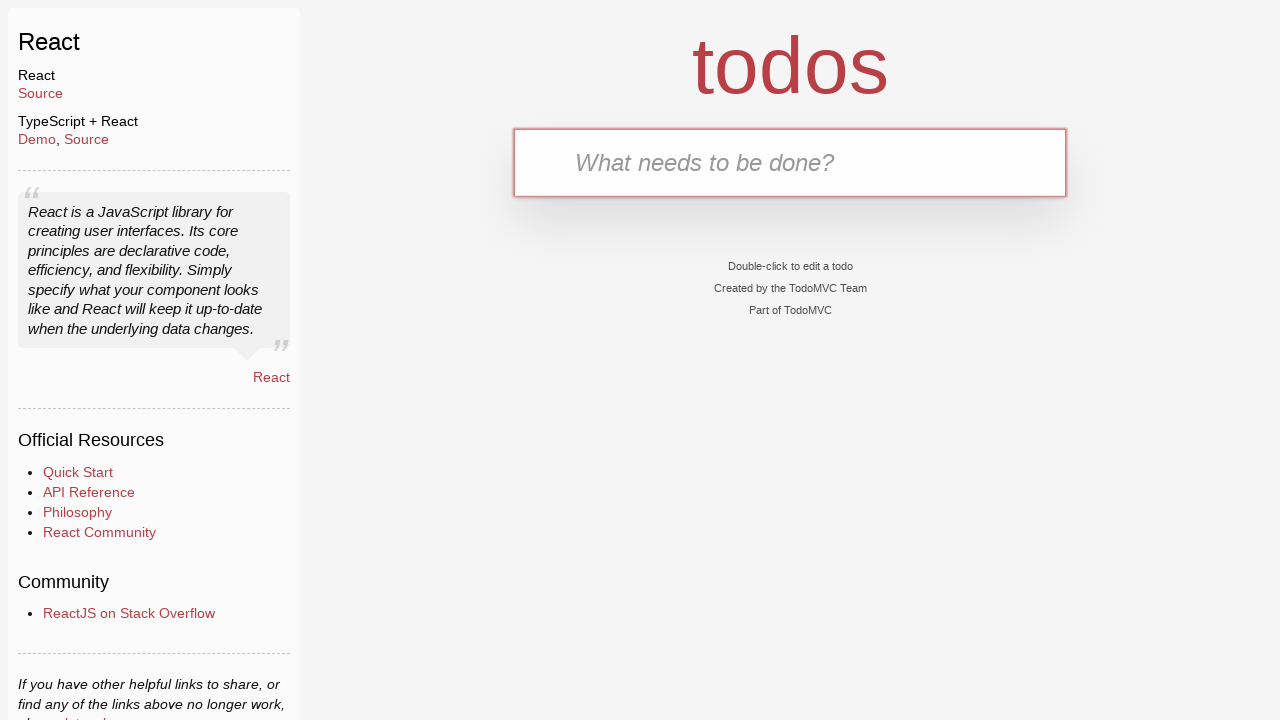

Filled new todo input with 'Task to delete' on .new-todo
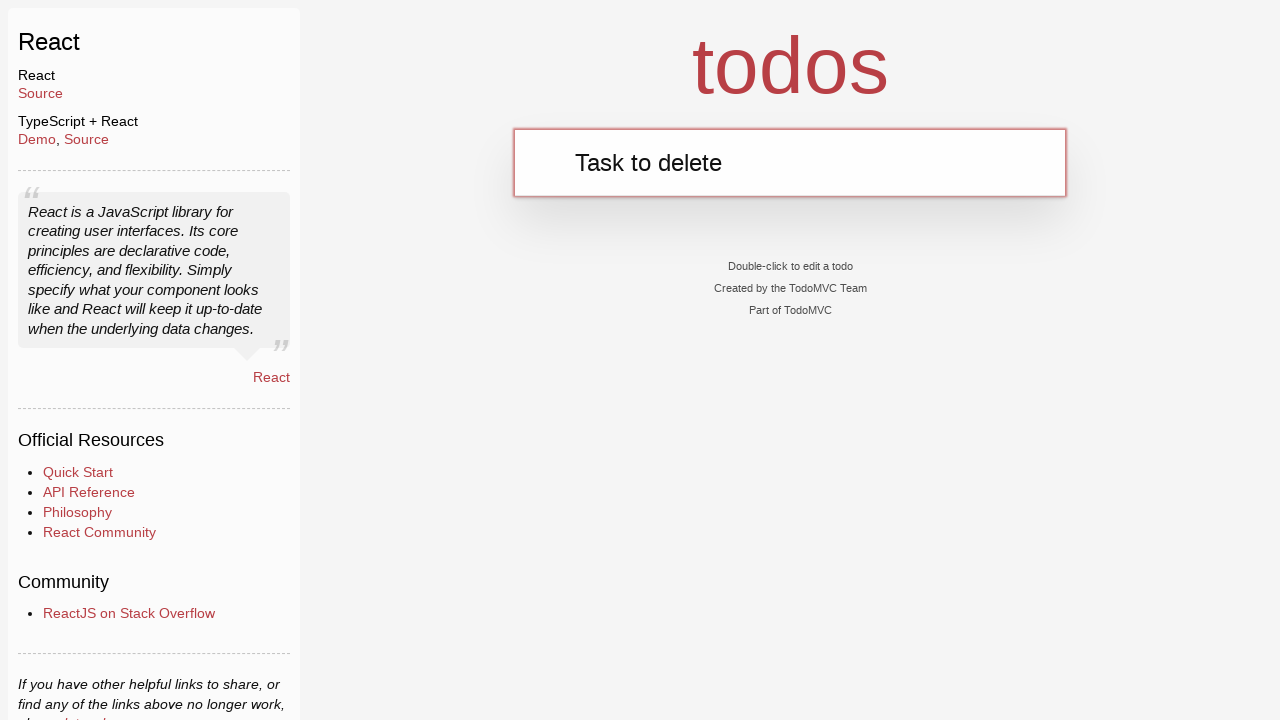

Pressed Enter to create the todo item on .new-todo
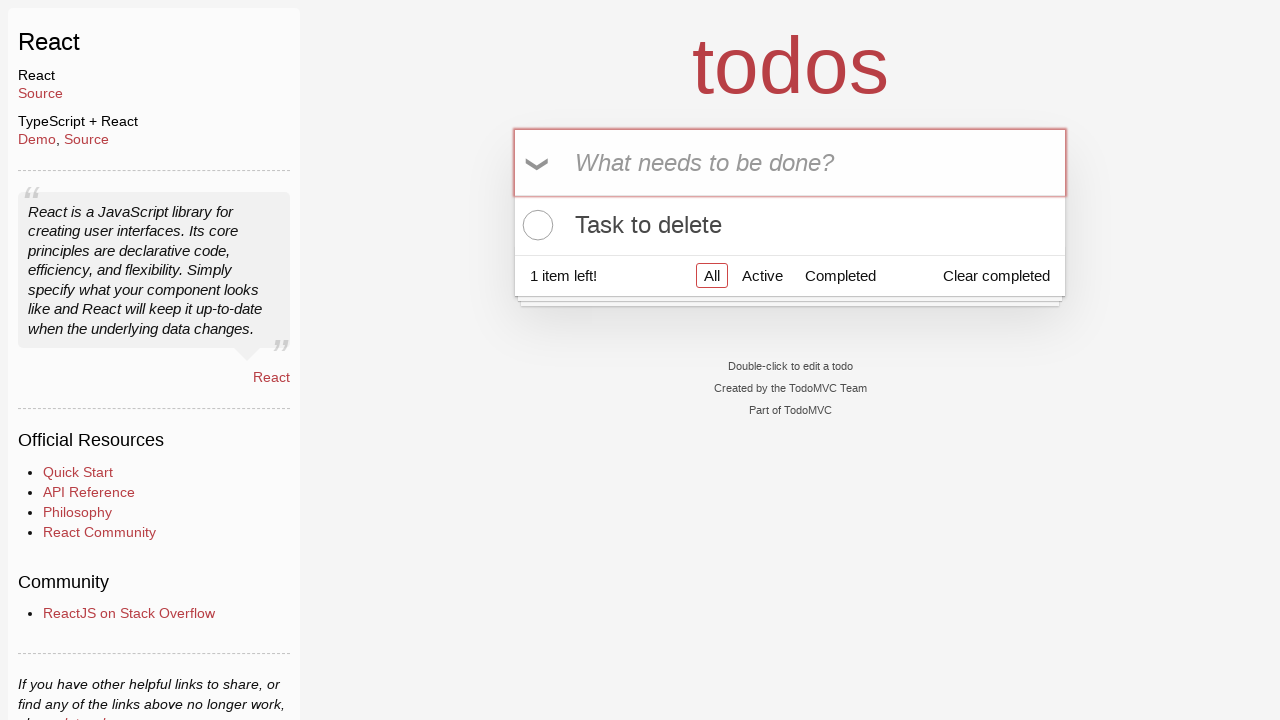

Hovered over todo item to reveal delete button at (790, 225) on li:has-text('Task to delete')
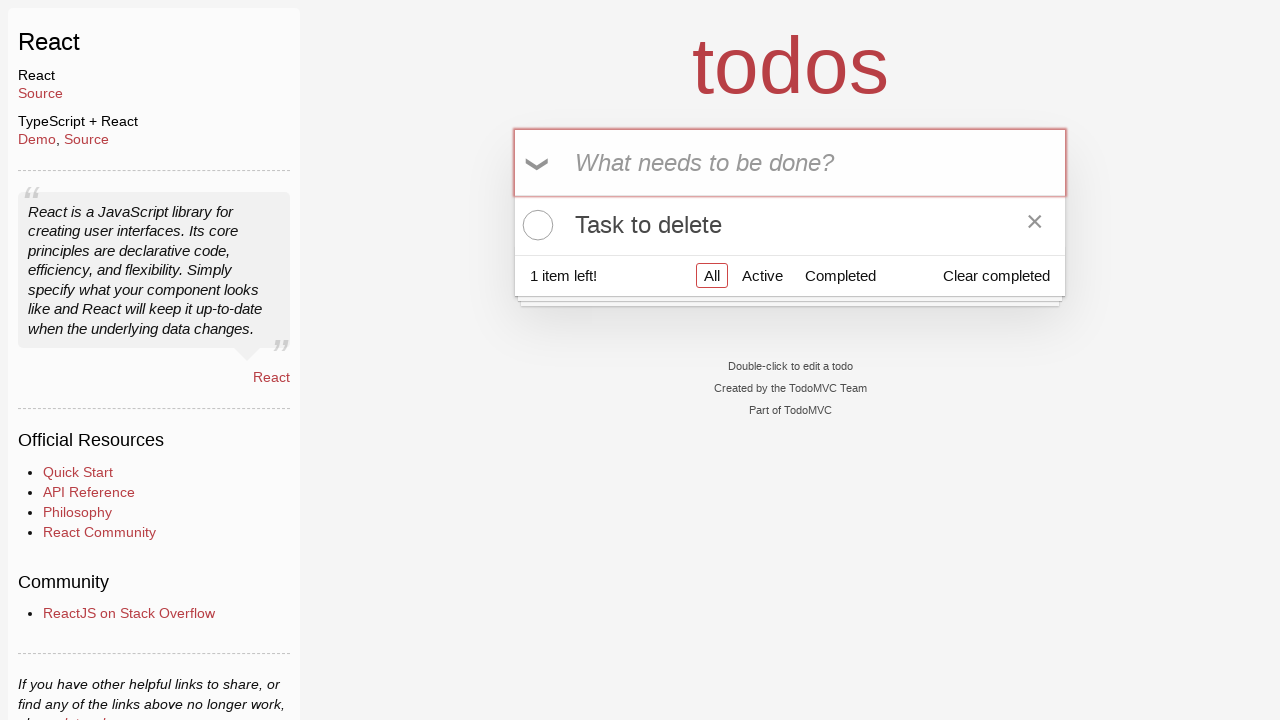

Clicked destroy button to delete the todo at (1035, 225) on li:has-text('Task to delete') .destroy
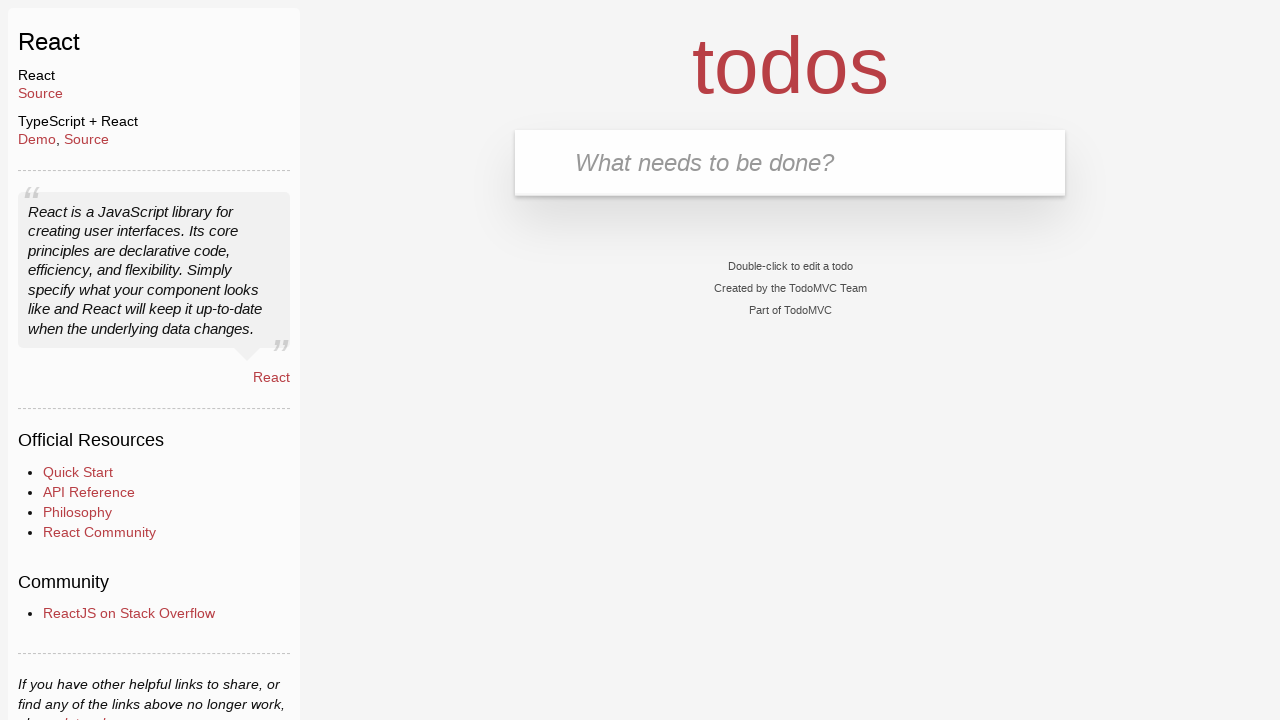

Verified todo item is no longer visible
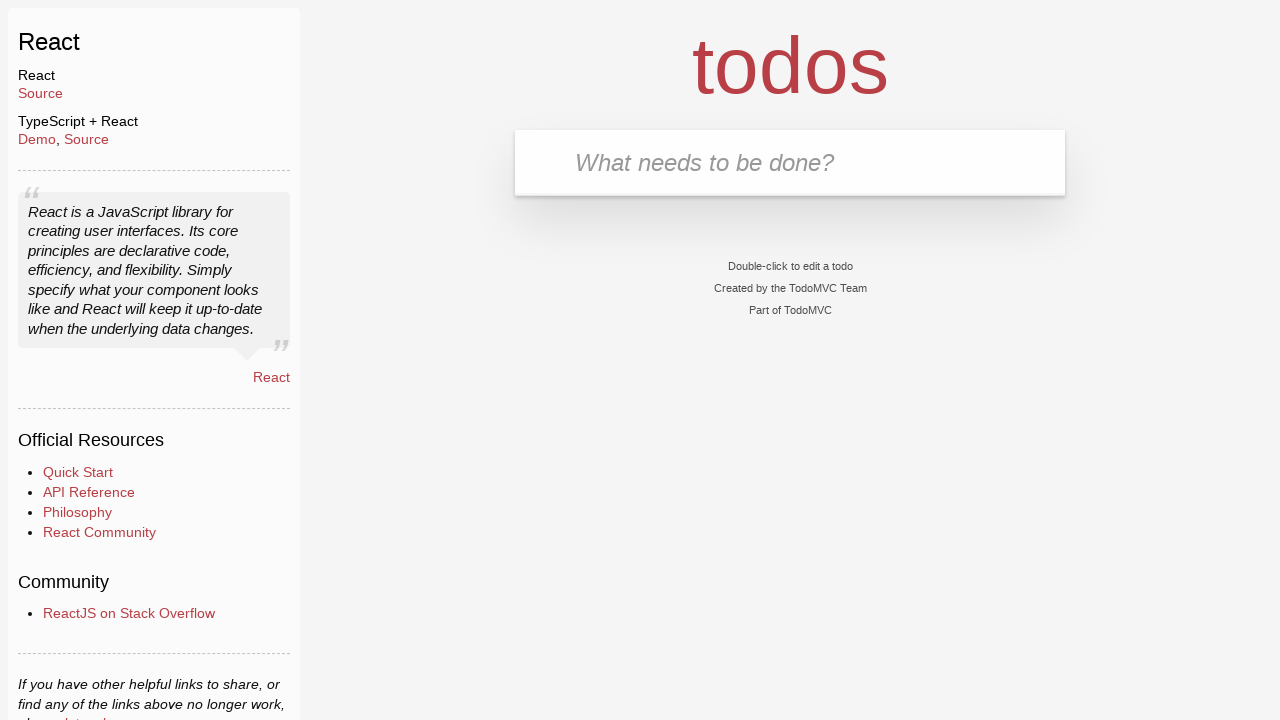

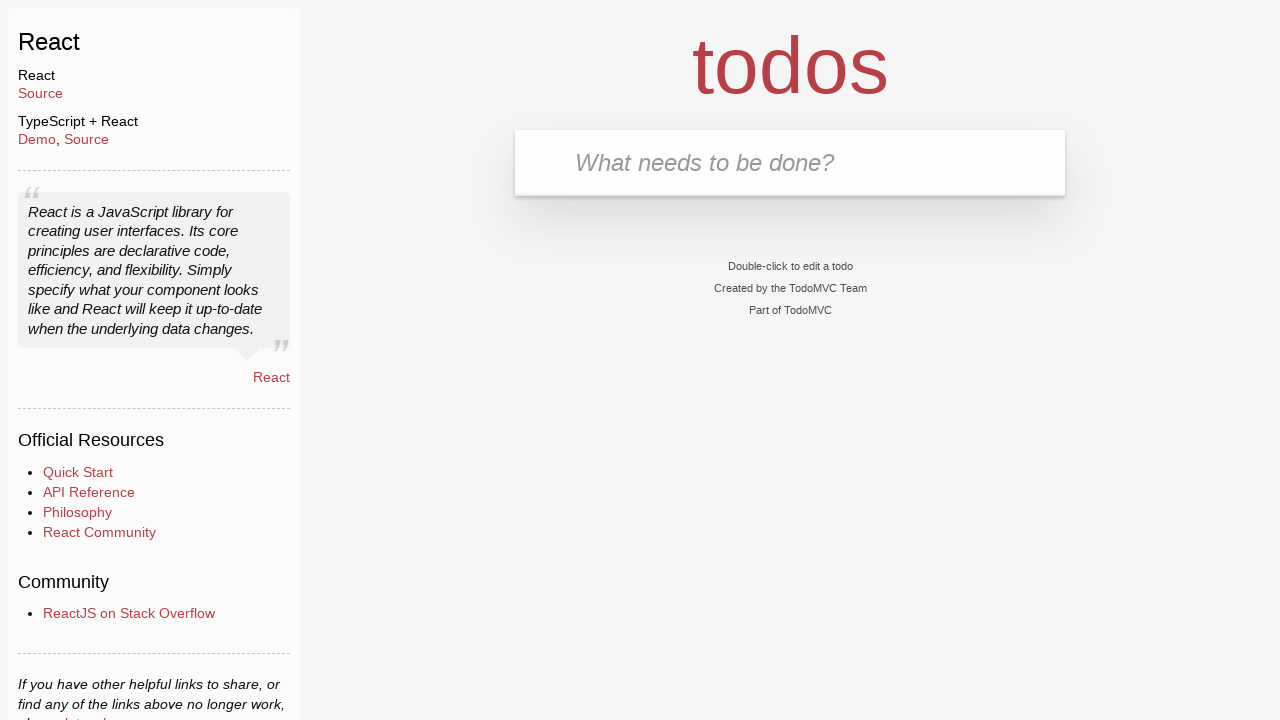